Functional test that verifies the JPTE UNM website loads correctly by checking the page title contains expected keywords and verifying a Login link is visible on the page.

Starting URL: https://jpteunm.com

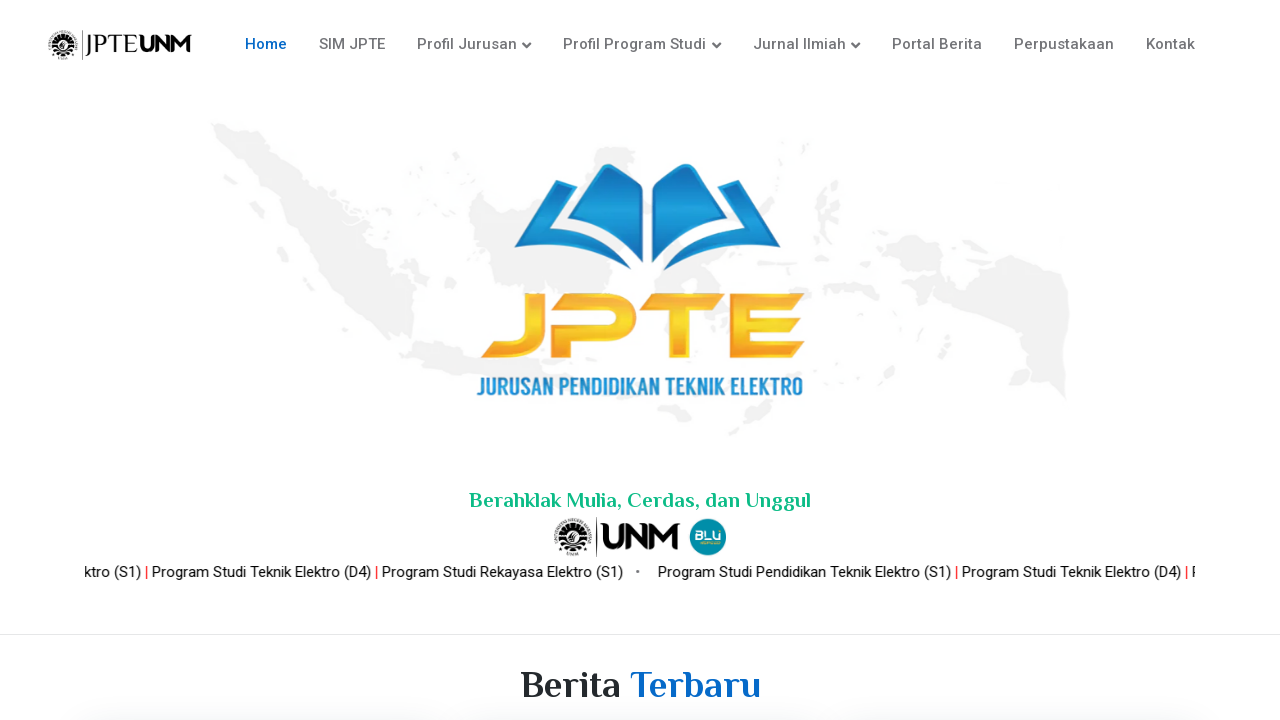

Retrieved page title
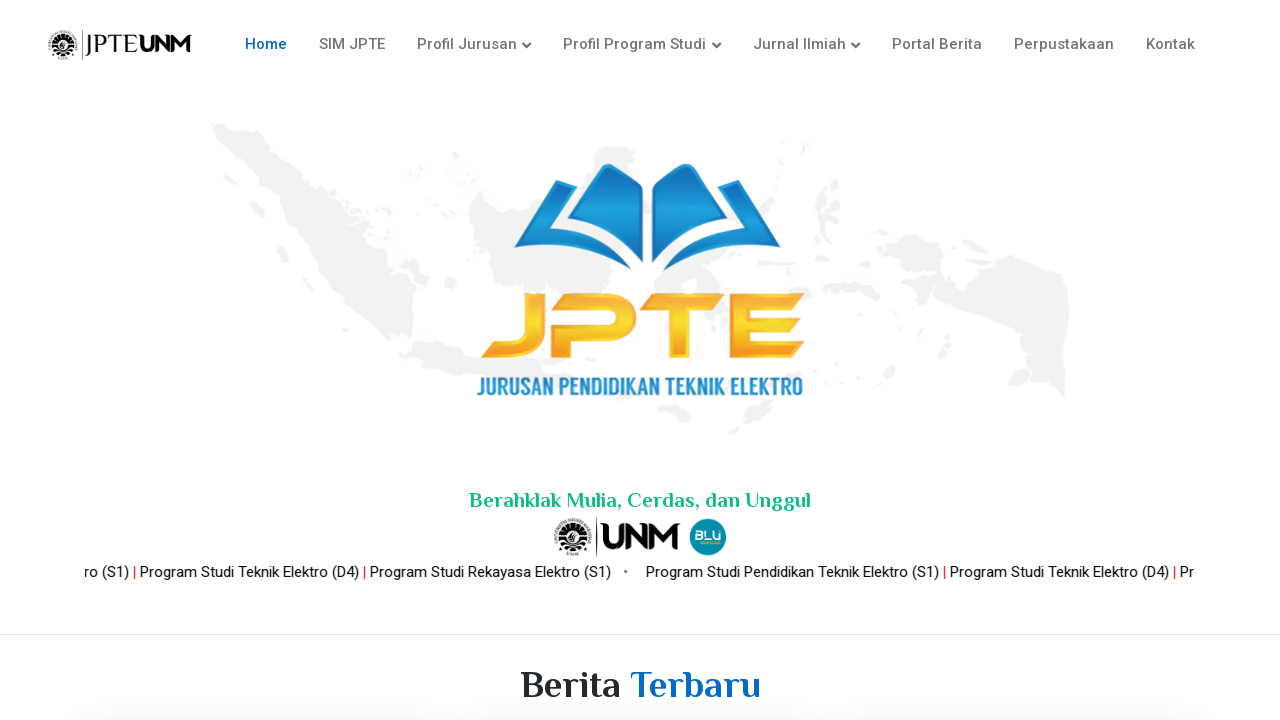

Verified page title contains 'JPTE' or 'UNM'
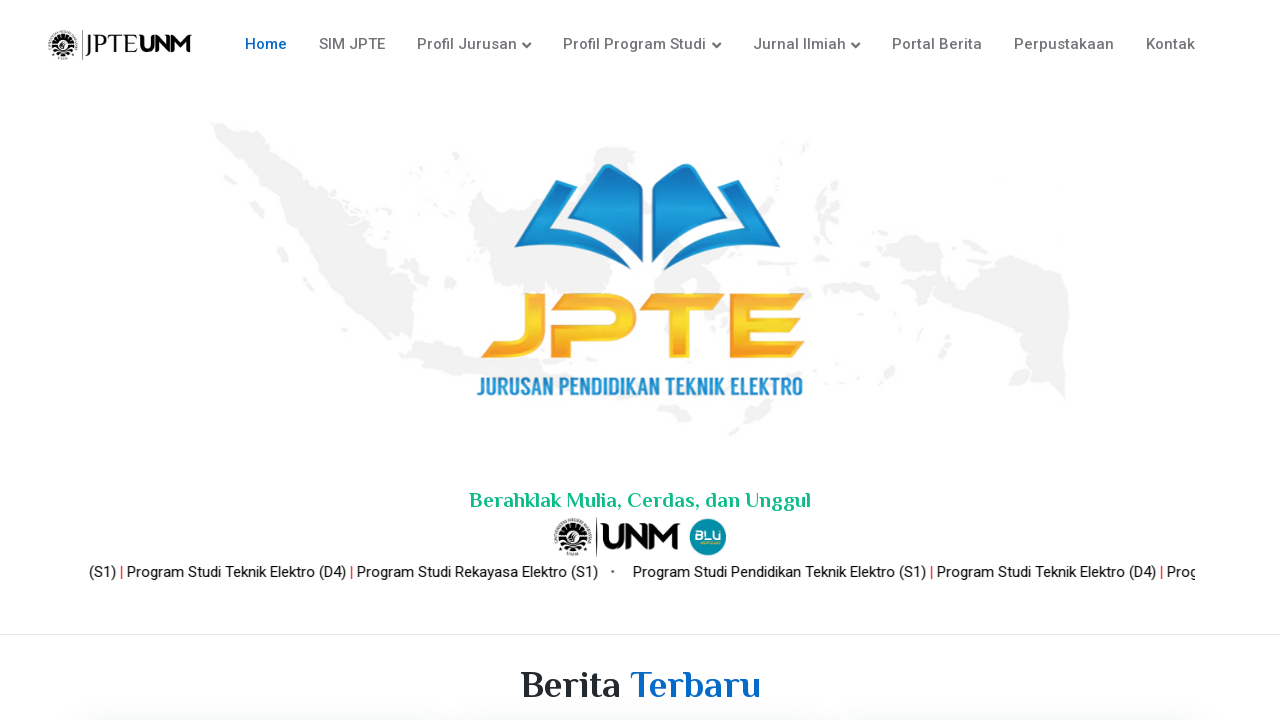

Located Login link element
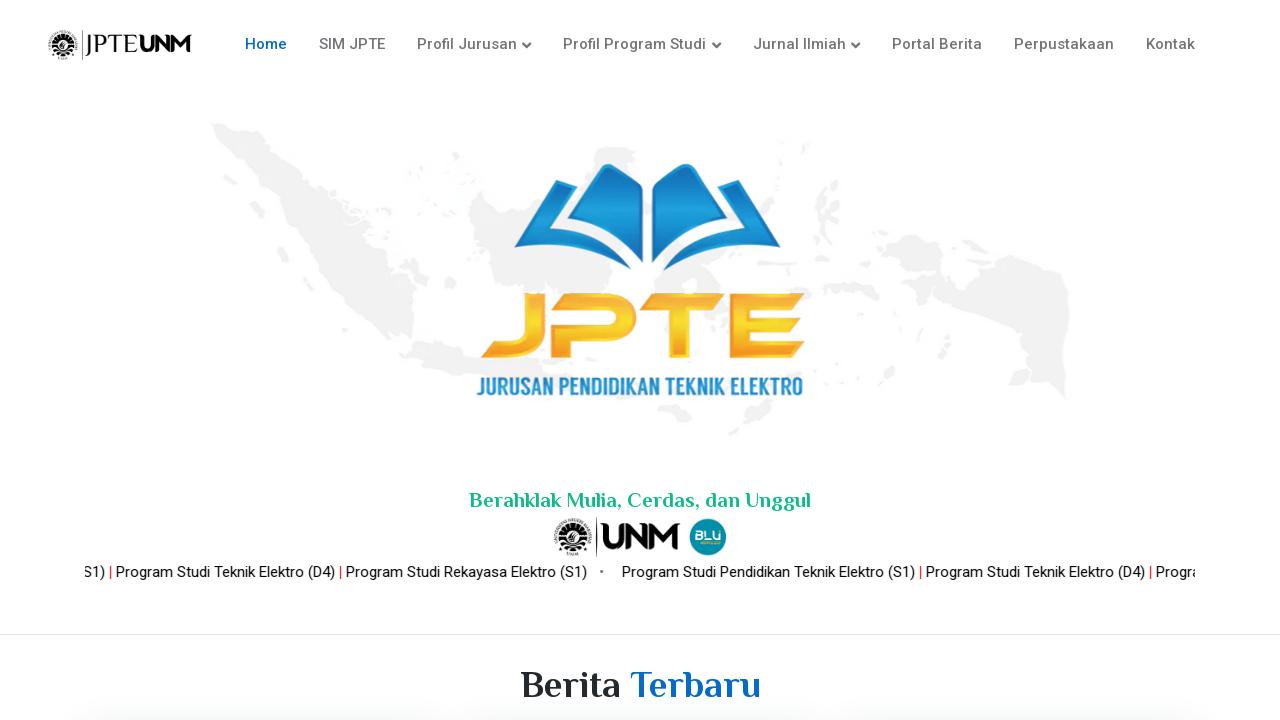

Functional test passed successfully
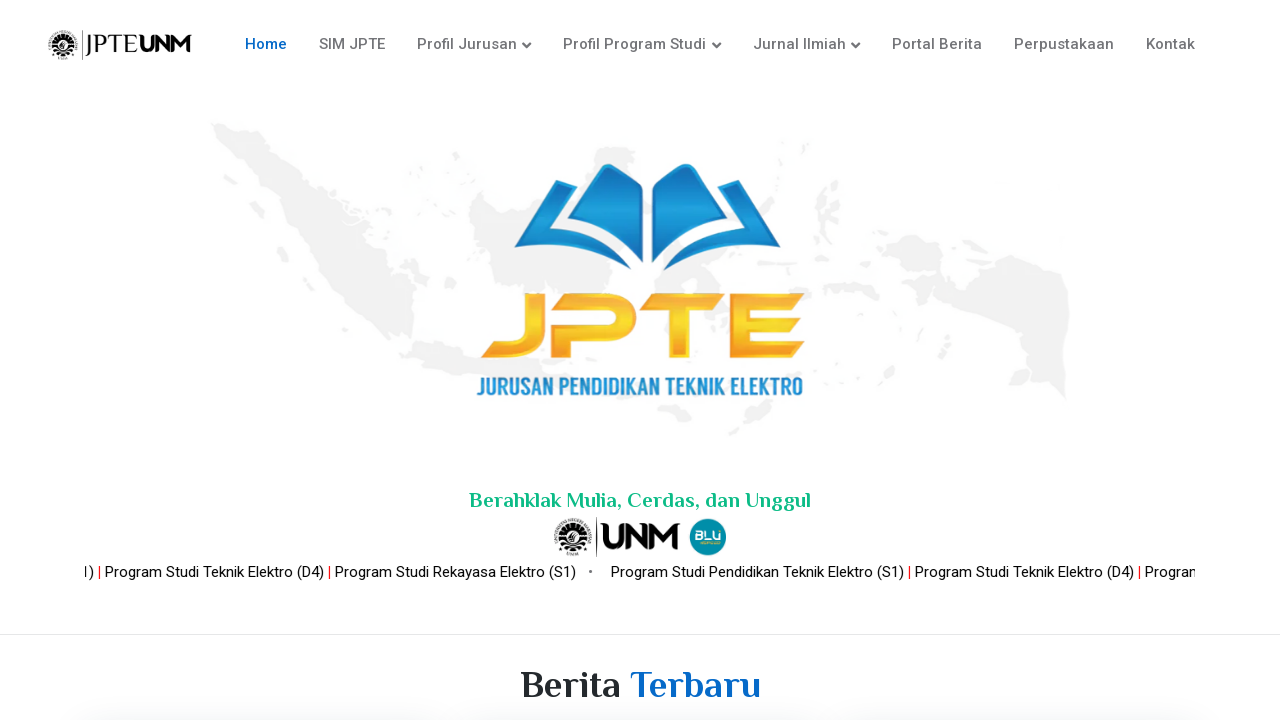

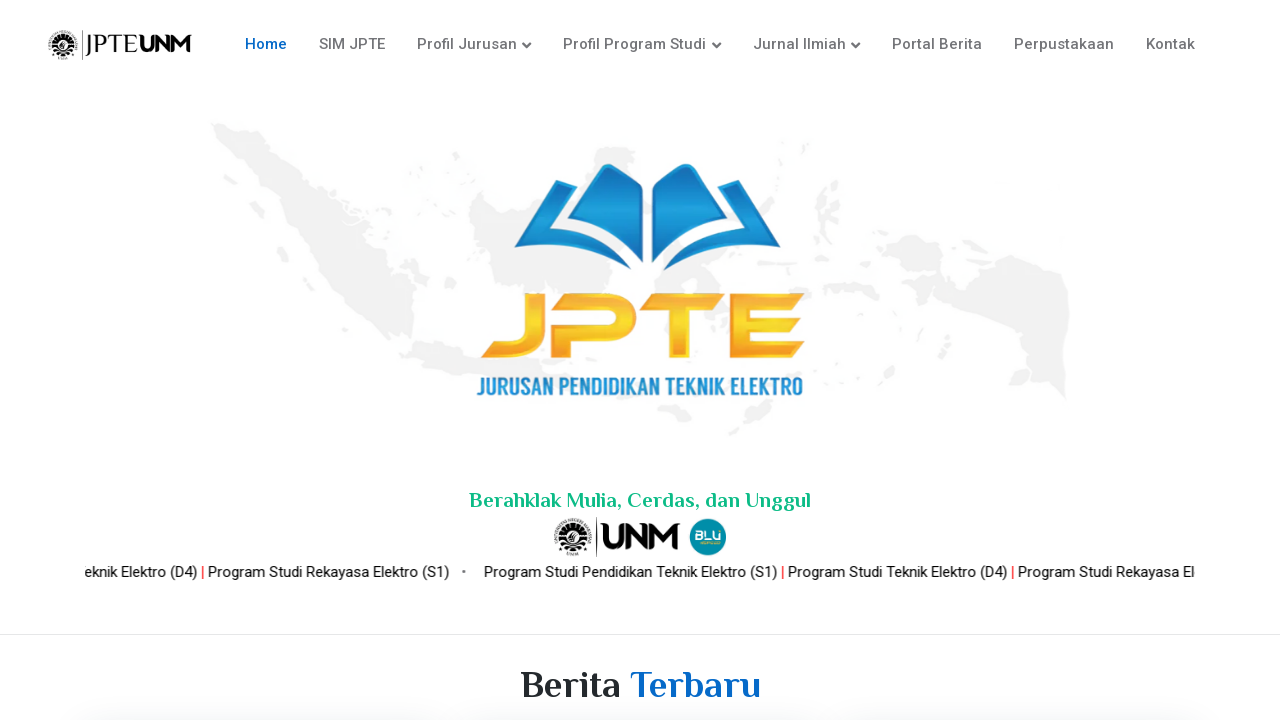